Tests click-hold, move, and release mouse actions for drag and drop operation

Starting URL: https://crossbrowsertesting.github.io/drag-and-drop

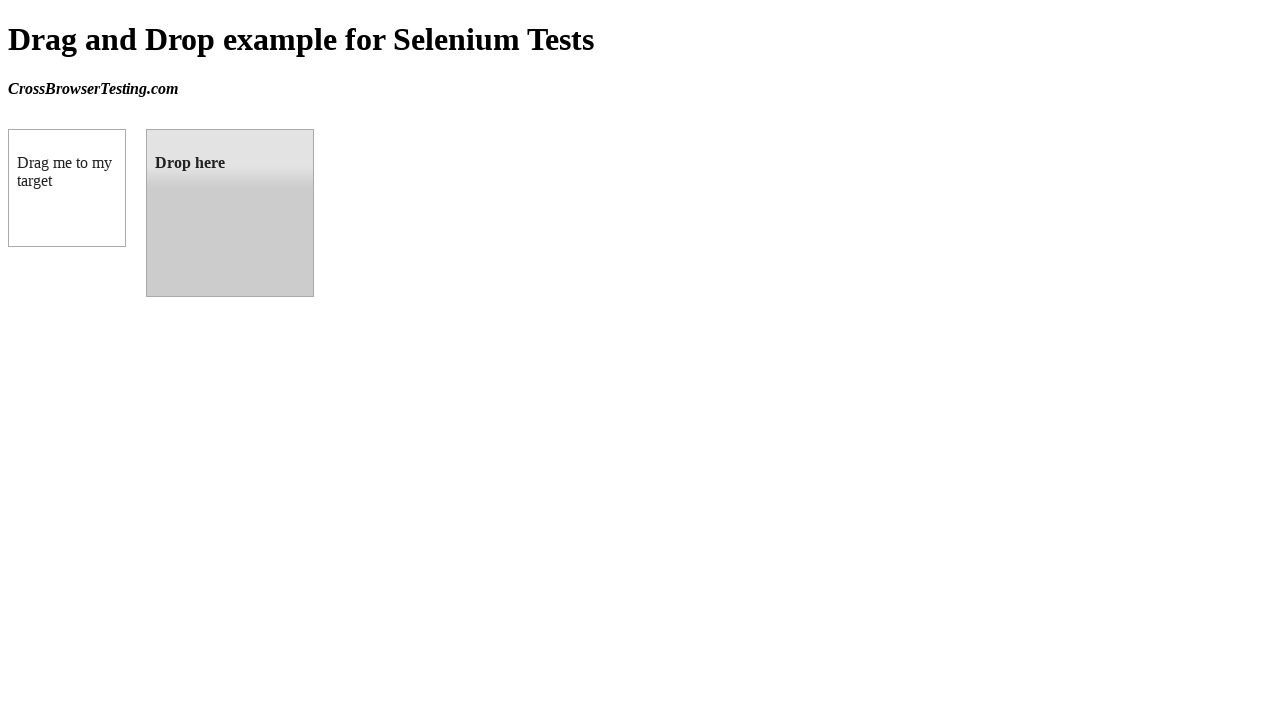

Located draggable element
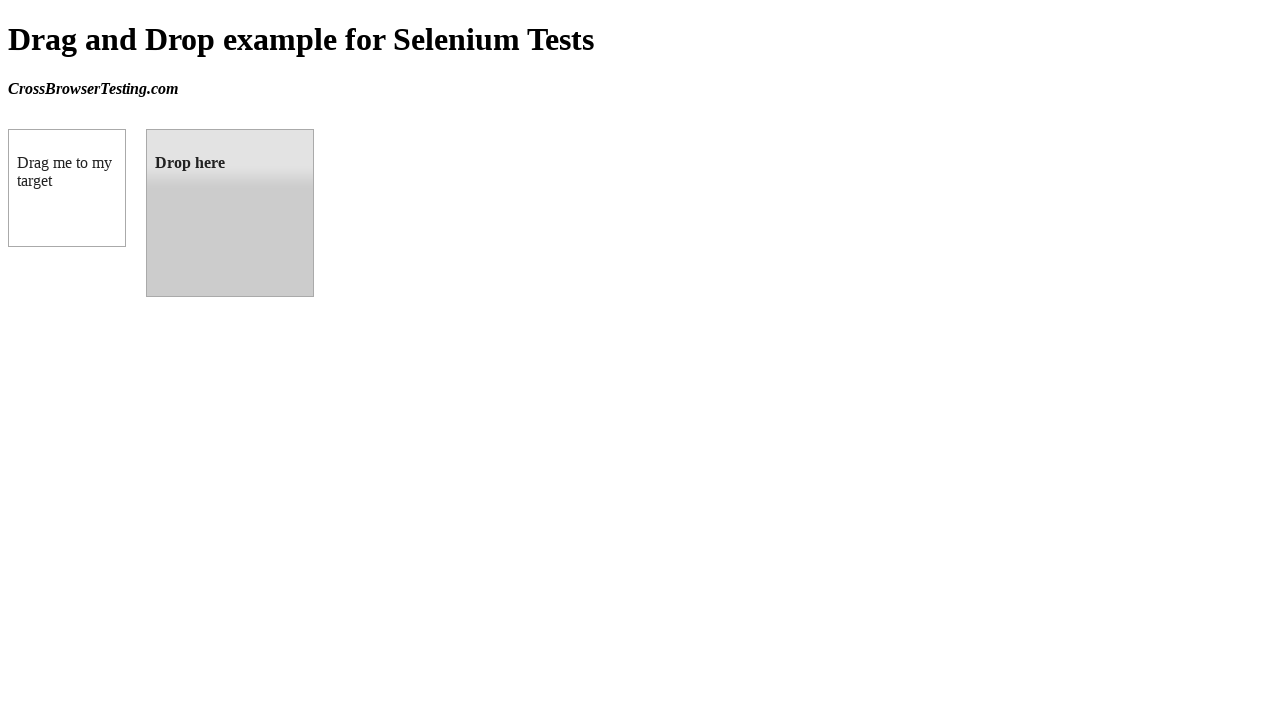

Located droppable element
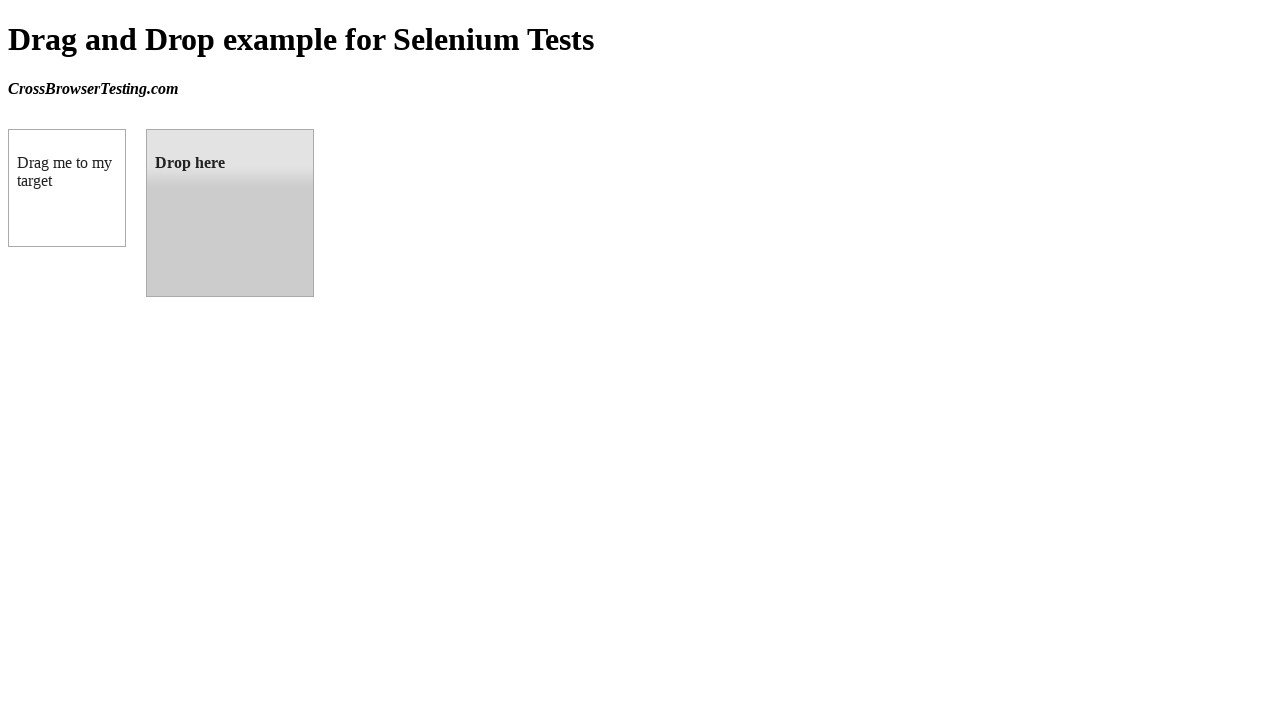

Draggable element is ready
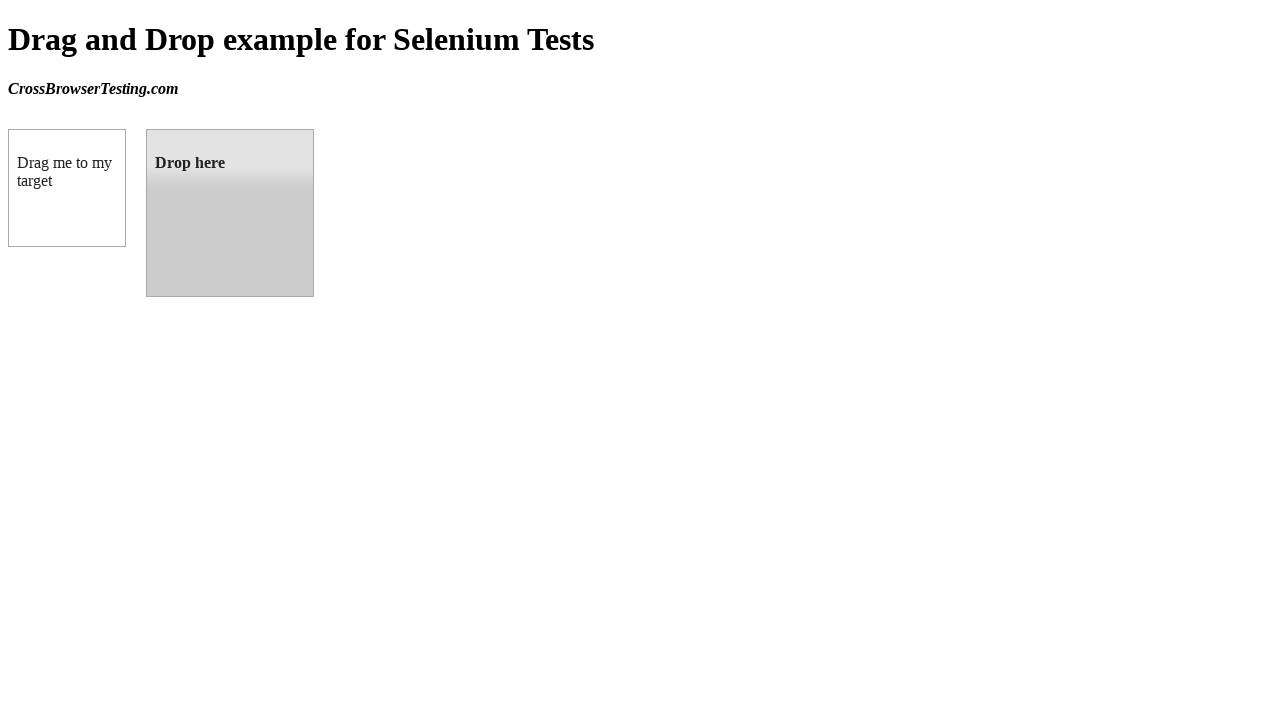

Droppable element is ready
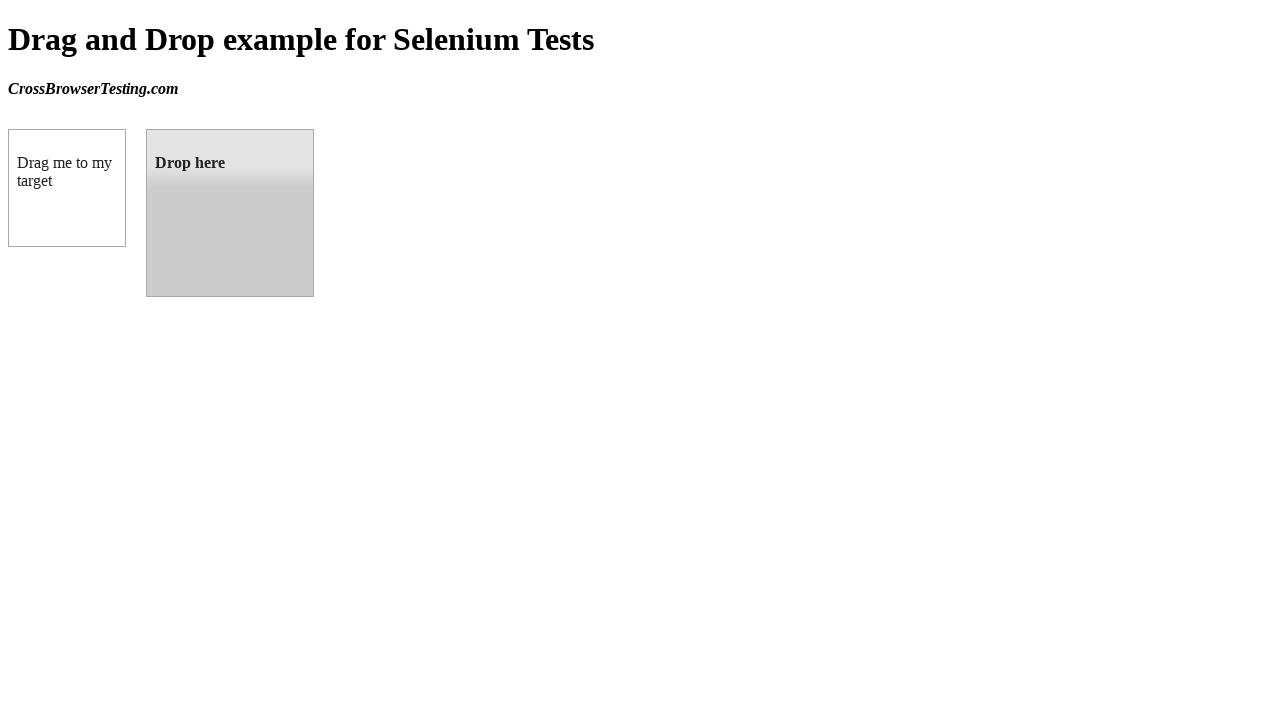

Retrieved bounding box of draggable element
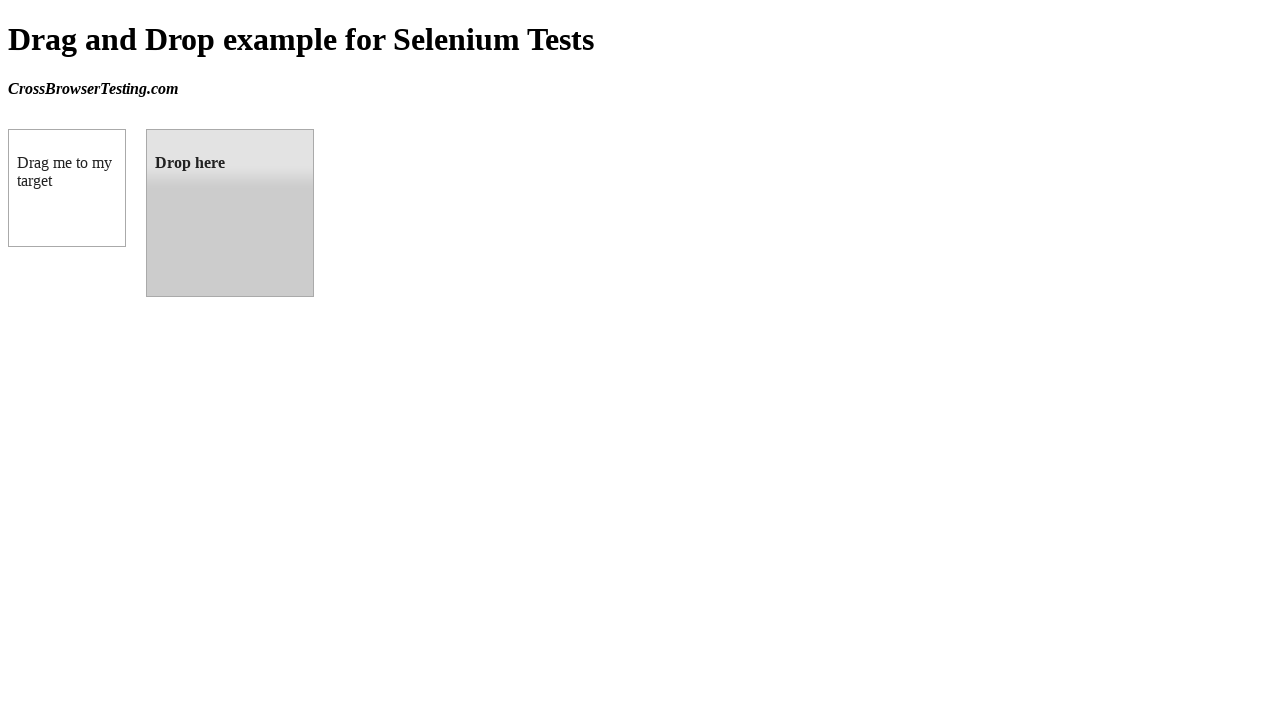

Retrieved bounding box of droppable element
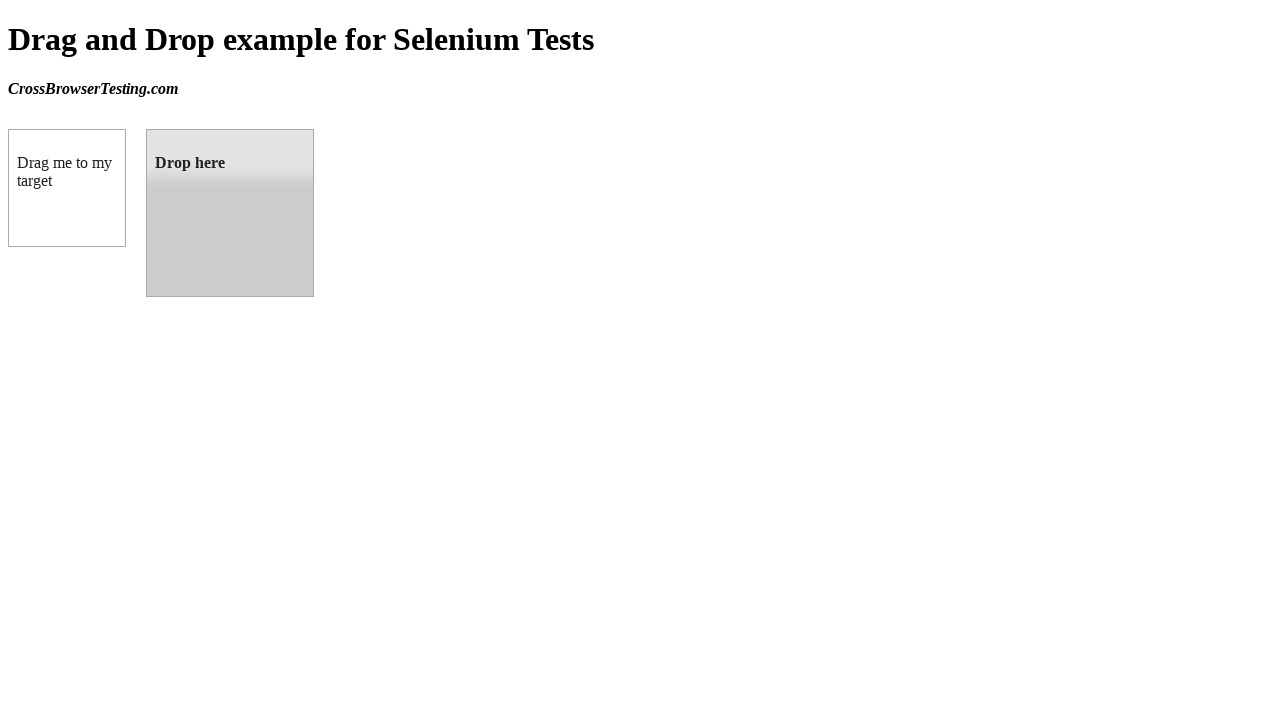

Moved mouse to center of draggable element at (67, 188)
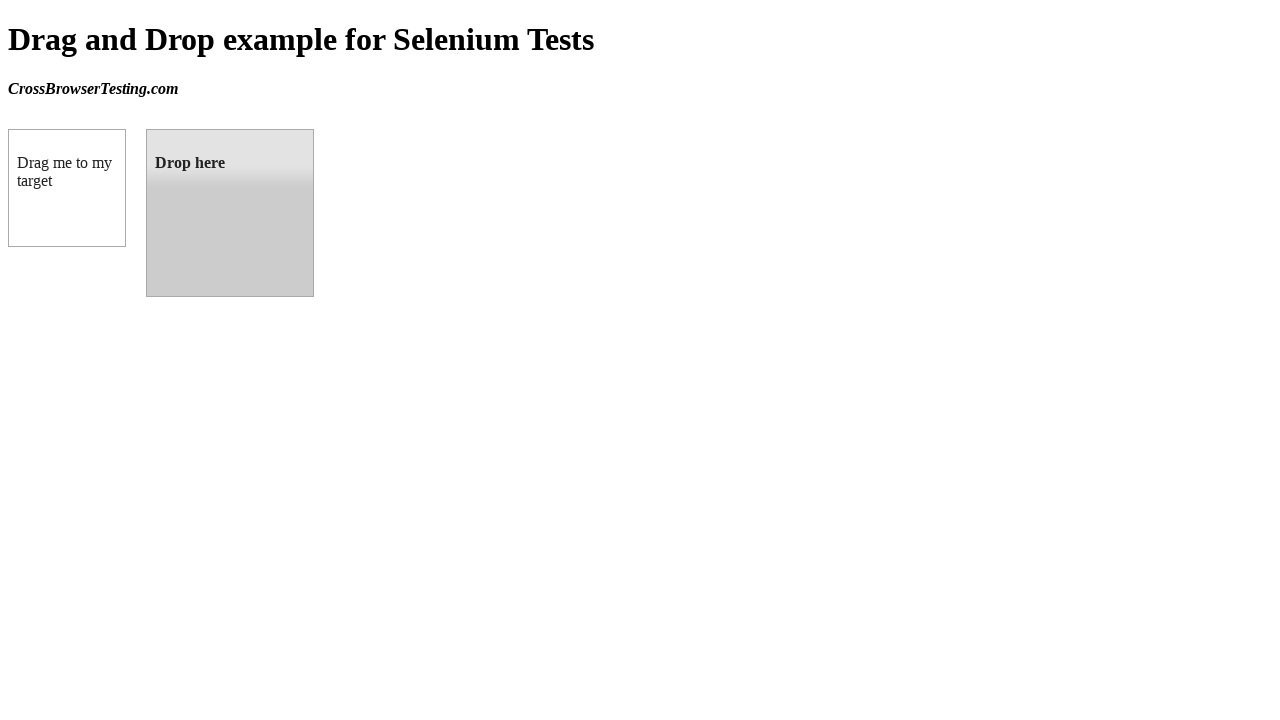

Clicked and held mouse button down on draggable element at (67, 188)
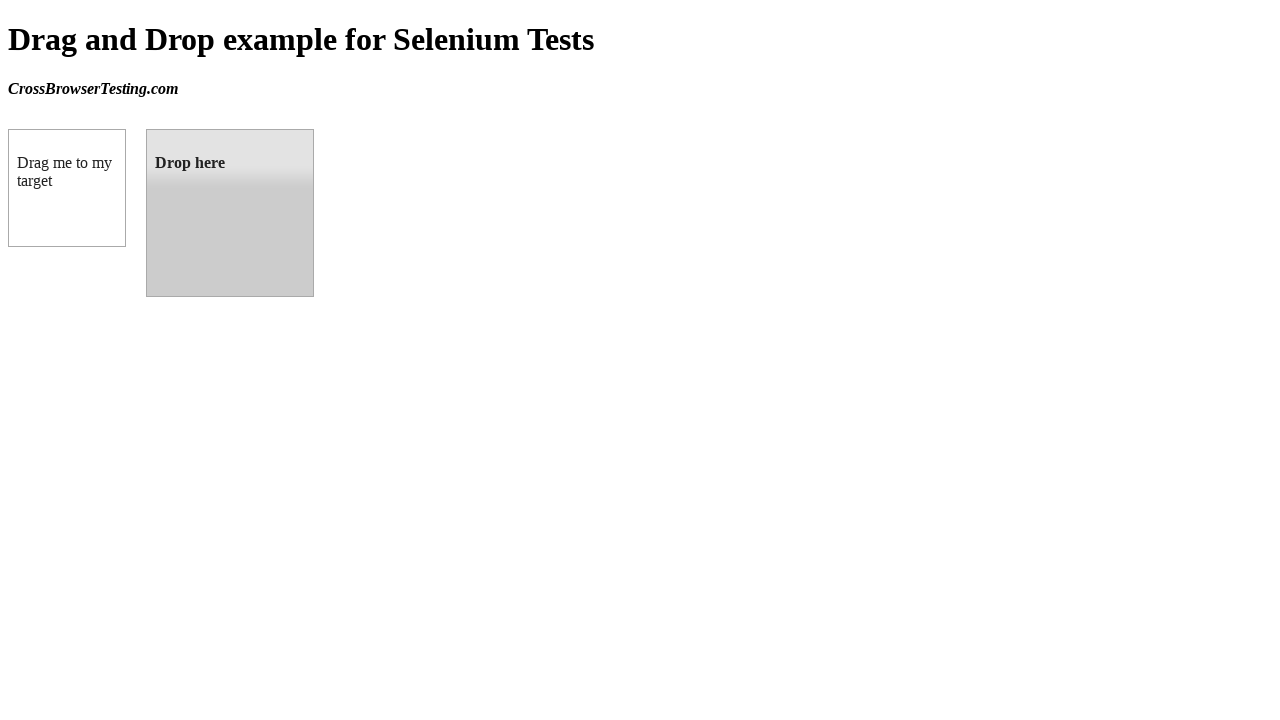

Dragged mouse to center of droppable element at (230, 213)
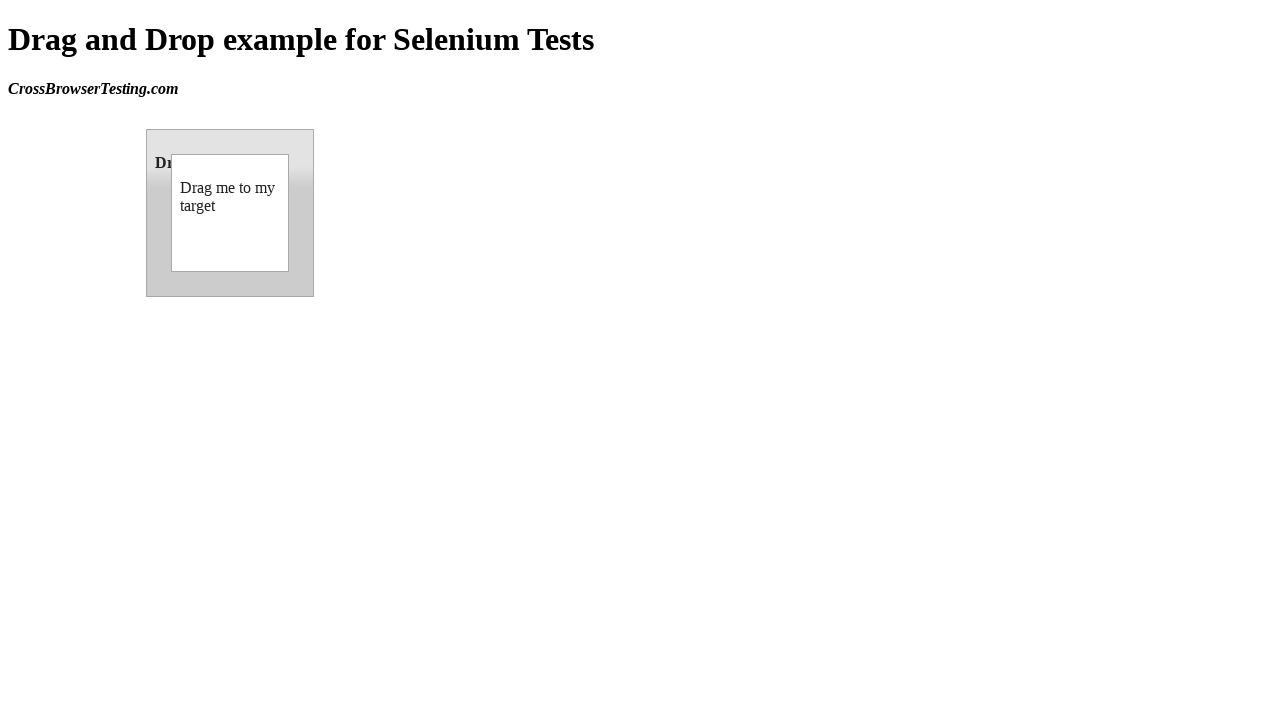

Released mouse button to complete drag and drop operation at (230, 213)
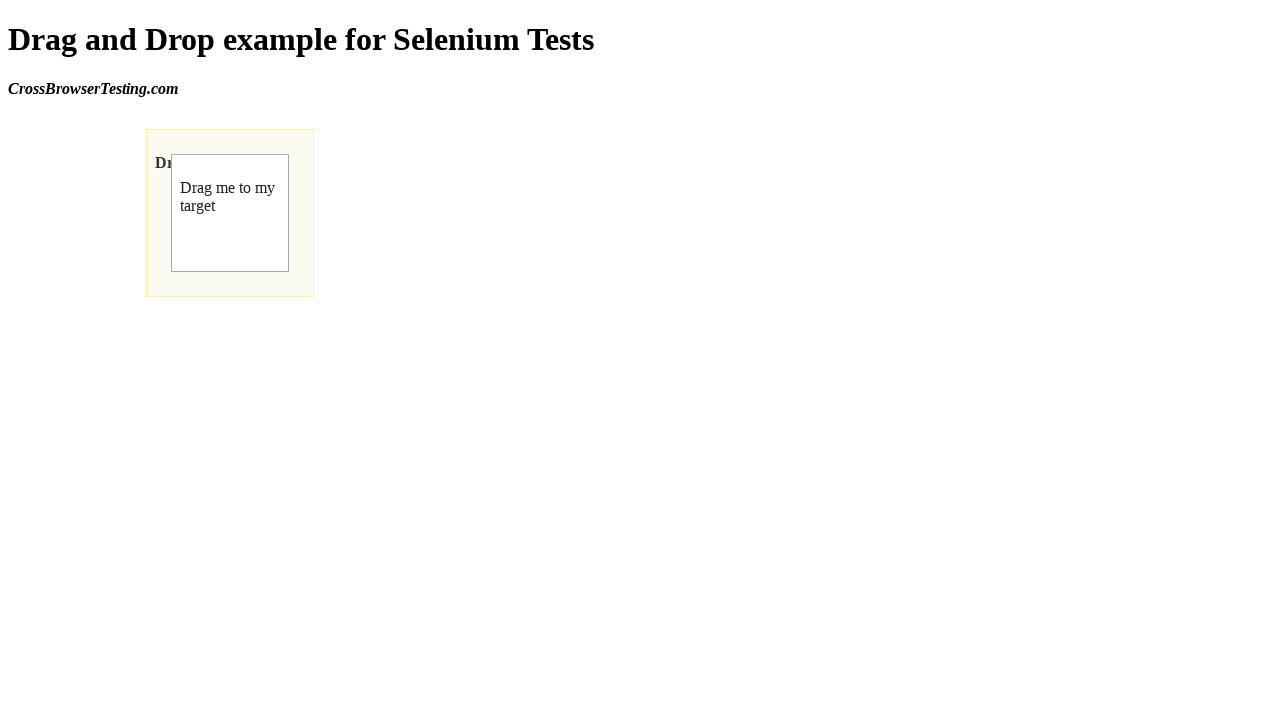

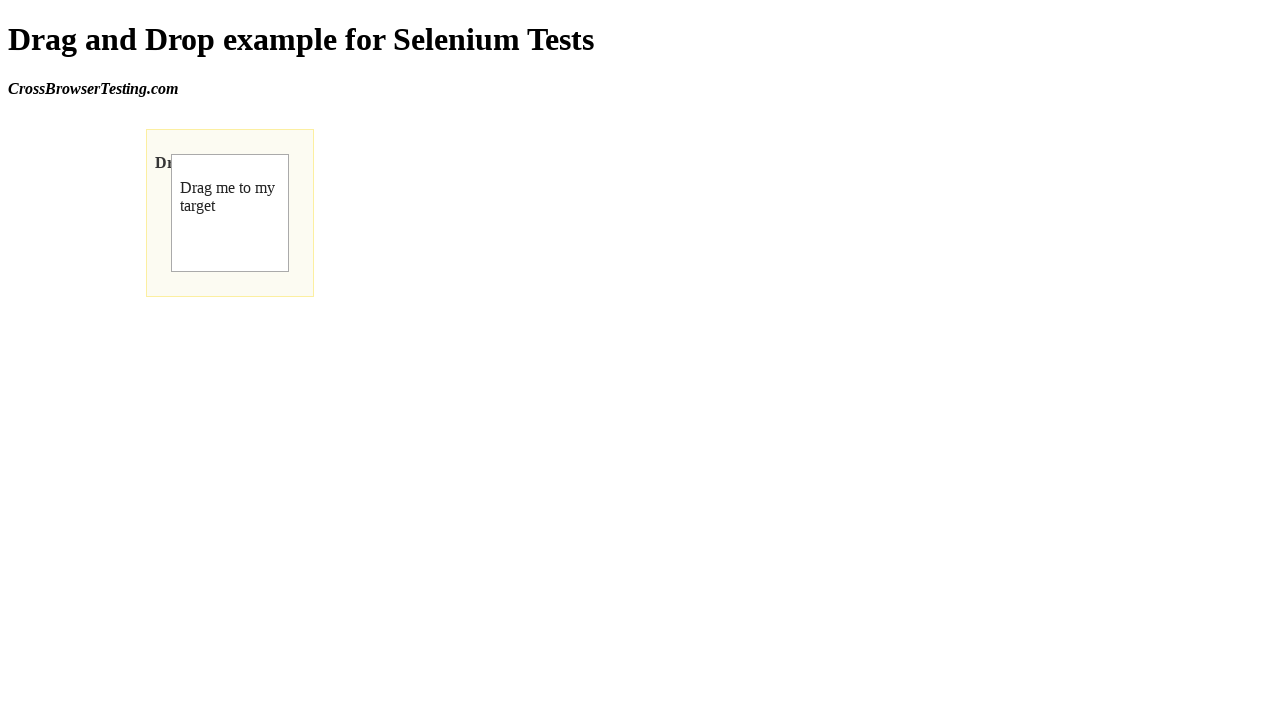